Navigates to the Steam store homepage and verifies the page loads successfully by checking the title is present

Starting URL: https://store.steampowered.com/

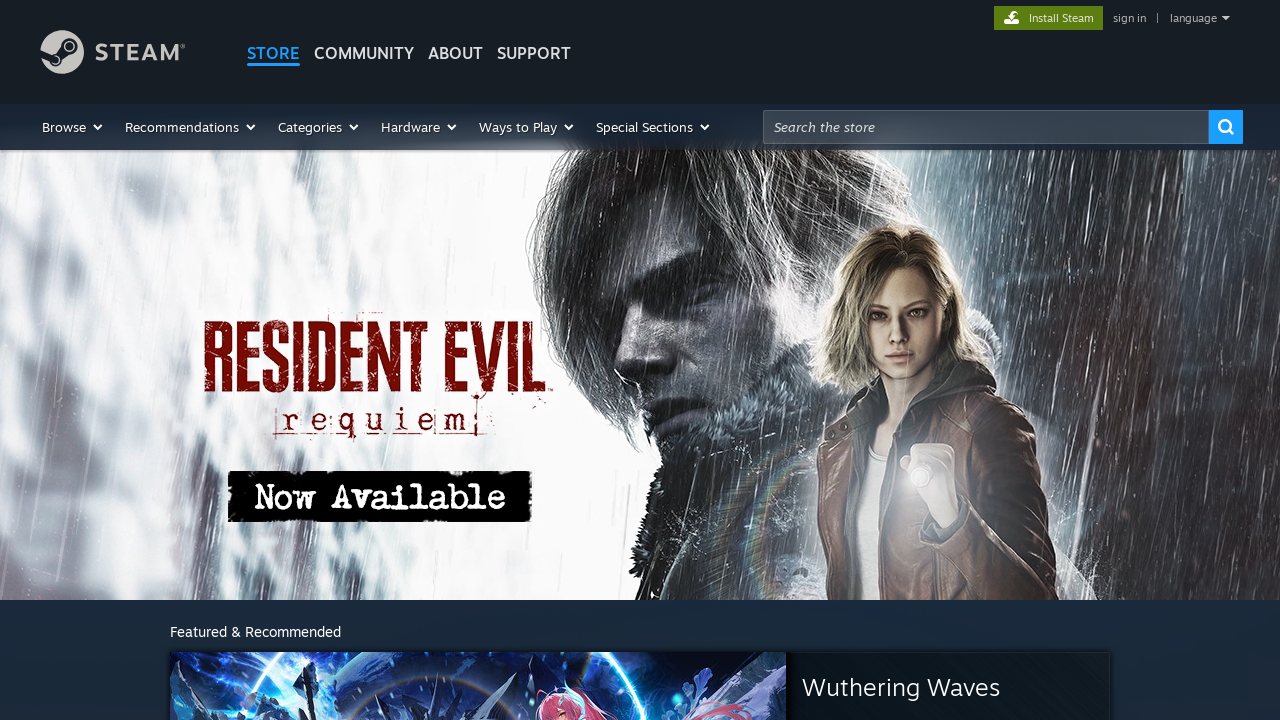

Navigated to Steam store homepage
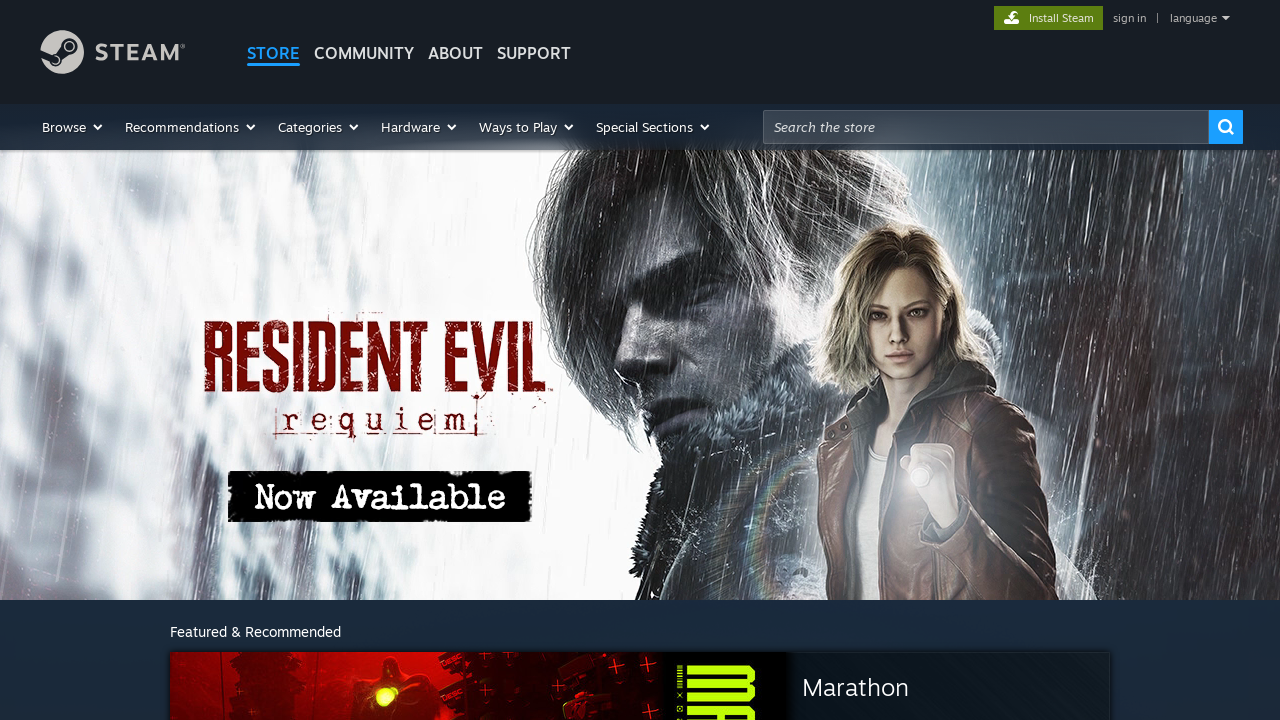

Waited for page DOM to be fully loaded
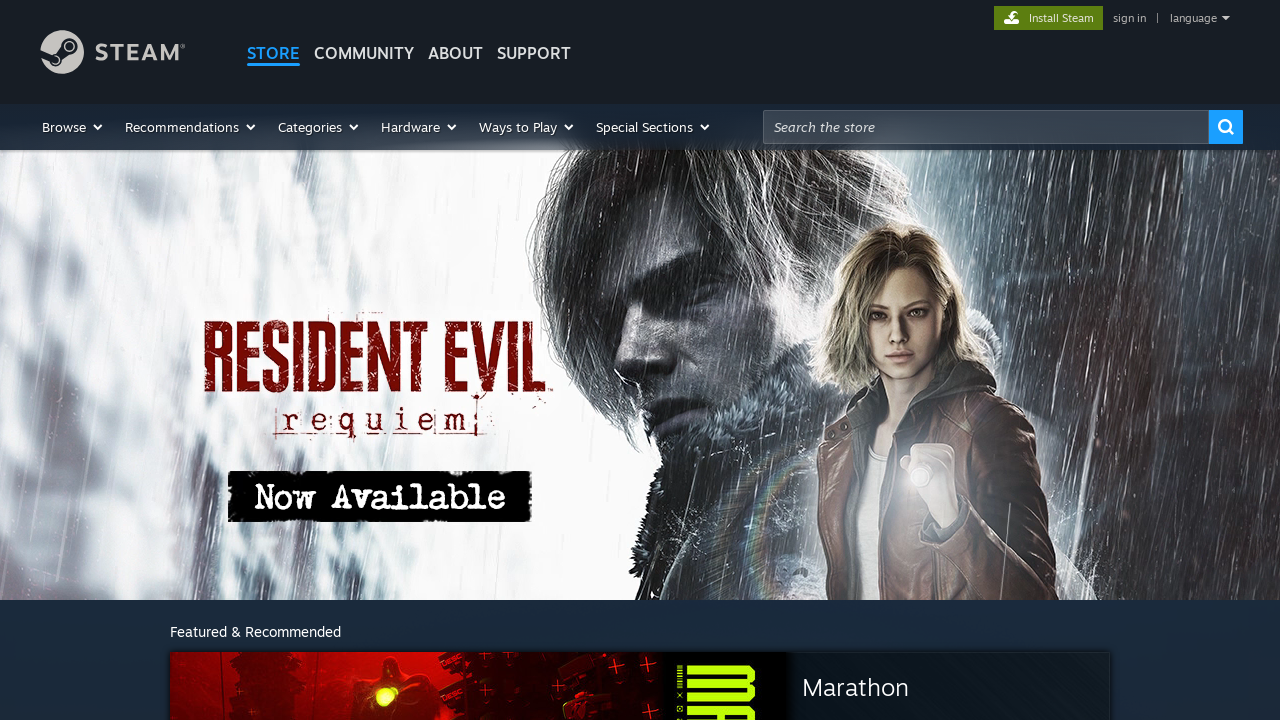

Verified page title is present and not empty
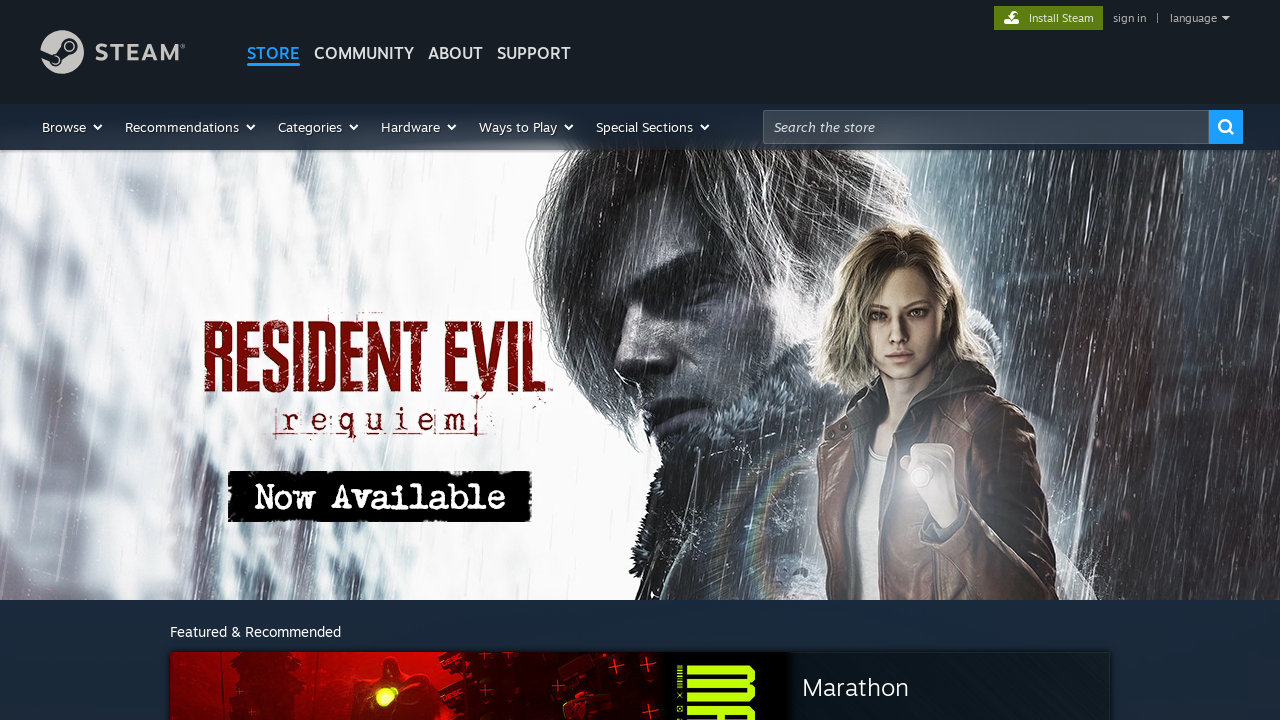

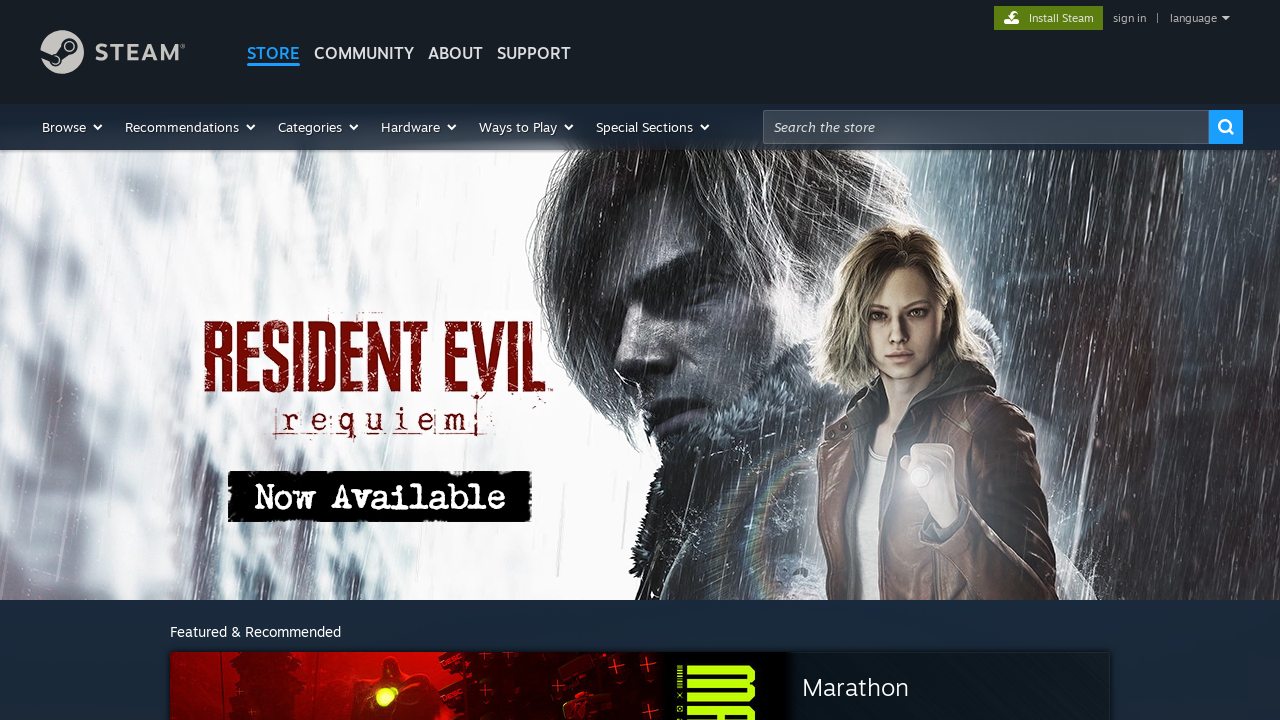